Tests an Angular e-commerce demo application by navigating through product browsing, selecting a Selenium product, and adding it to cart.

Starting URL: https://rahulshettyacademy.com/angularAppdemo/

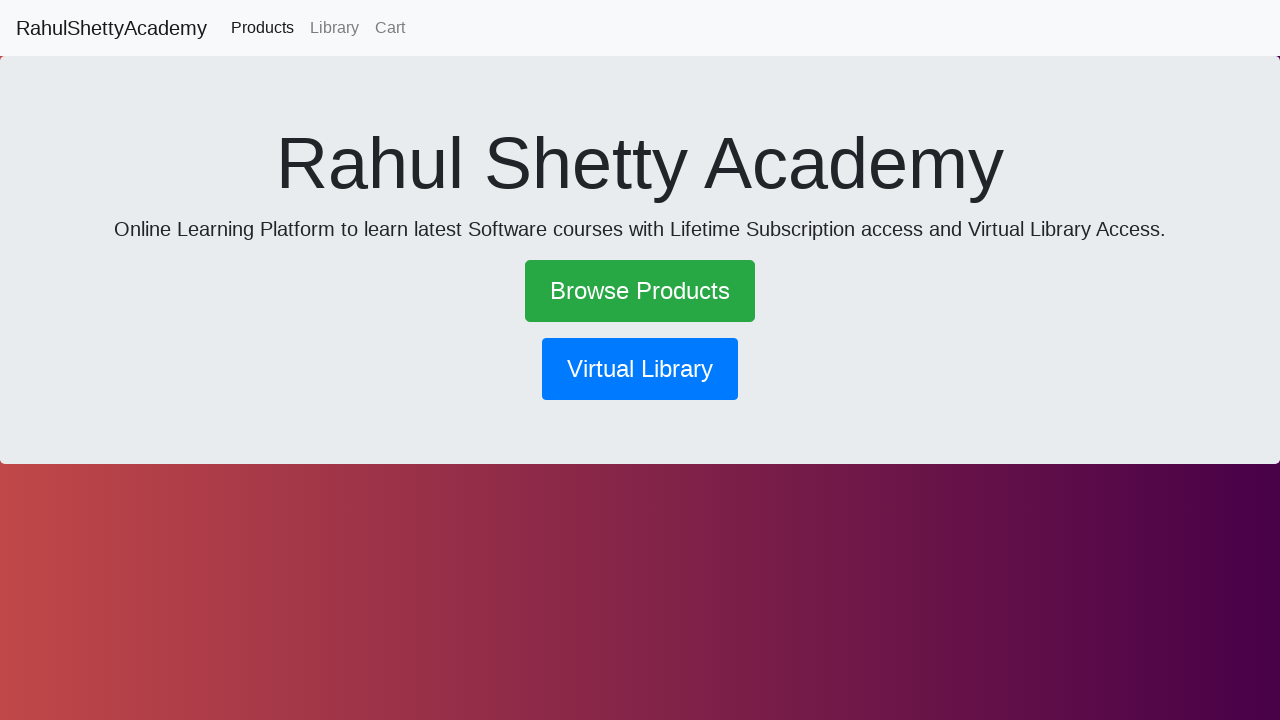

Clicked on 'Browse Products' link at (640, 291) on text=Browse Products
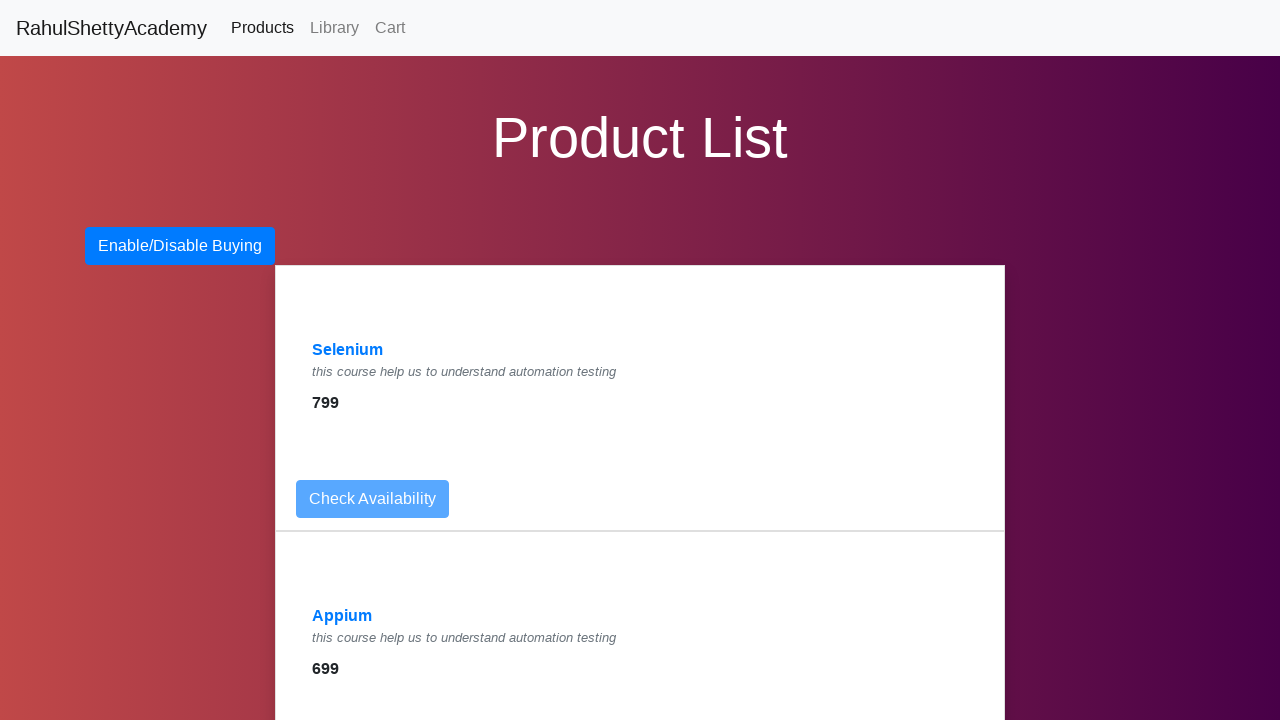

Clicked on 'Selenium' product link at (348, 350) on text=Selenium
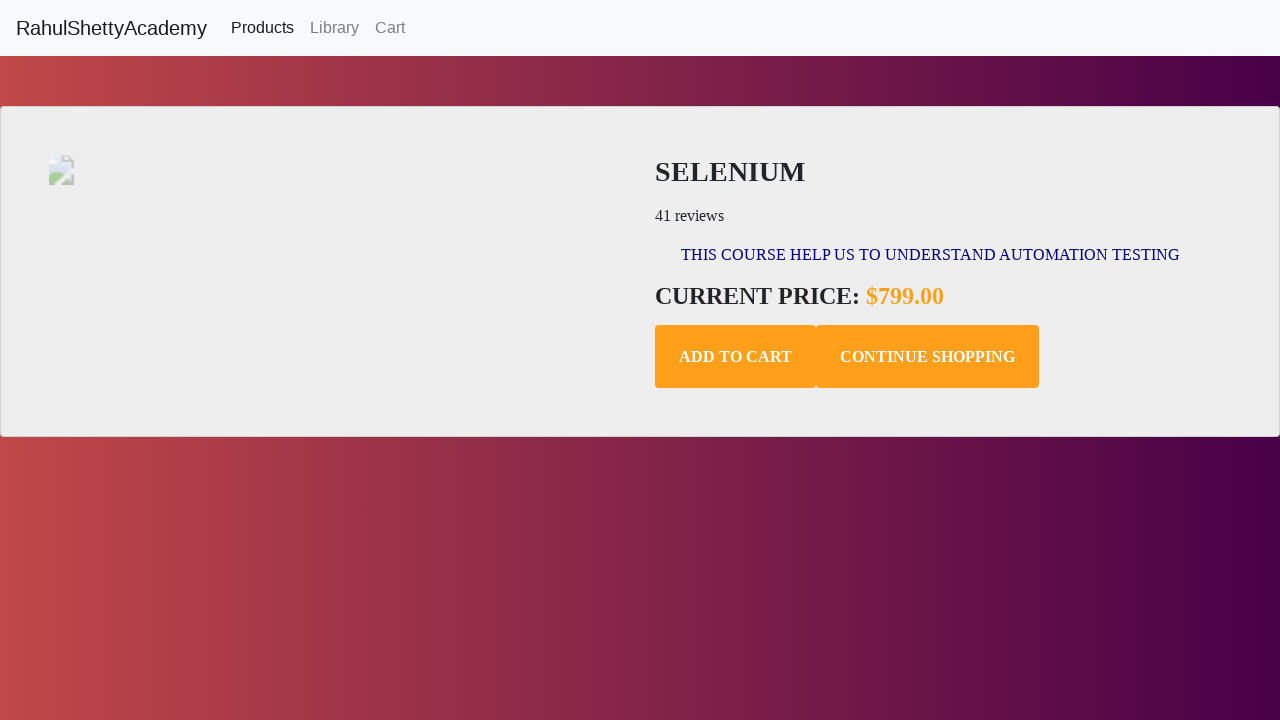

Clicked 'Add to Cart' button at (736, 357) on .add-to-cart
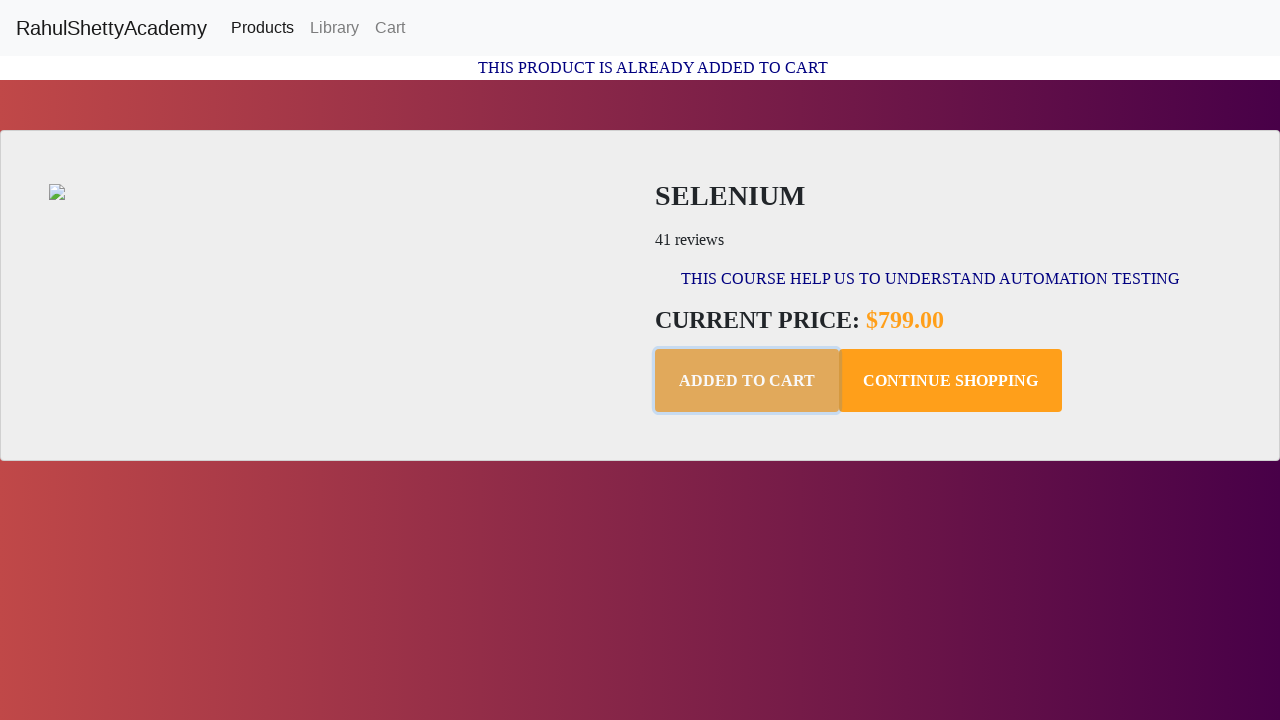

Confirmation message appeared
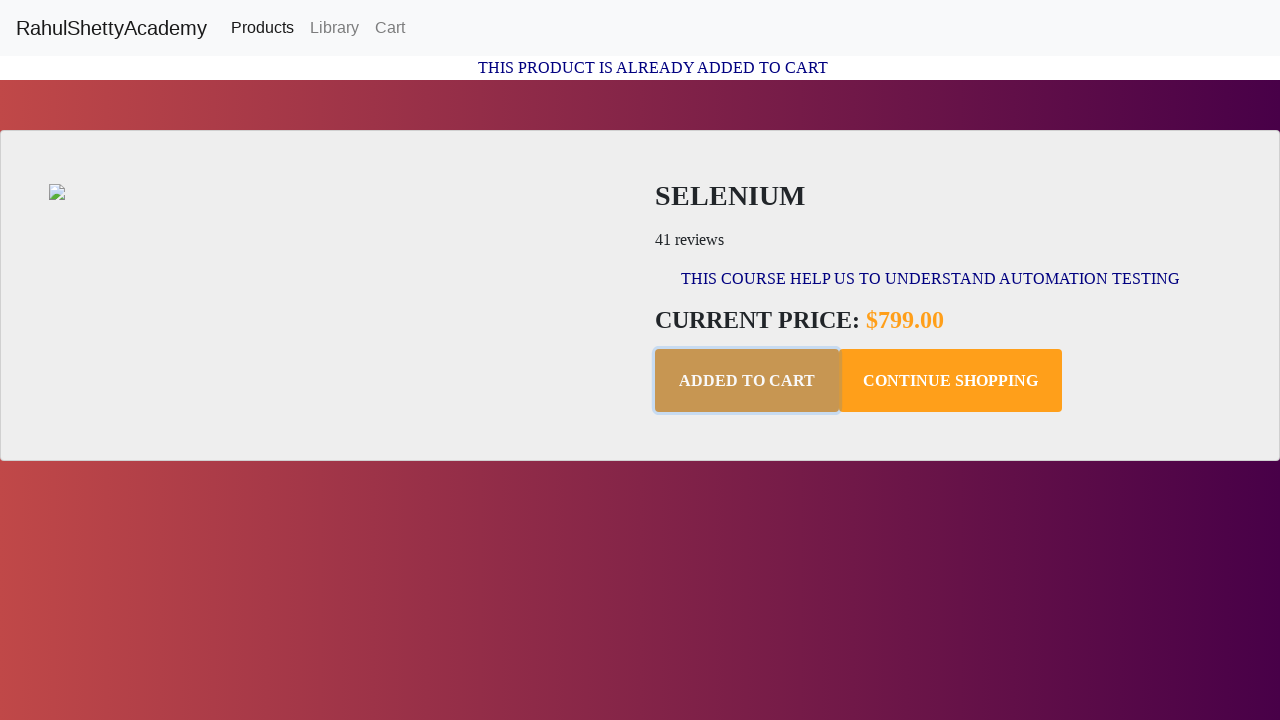

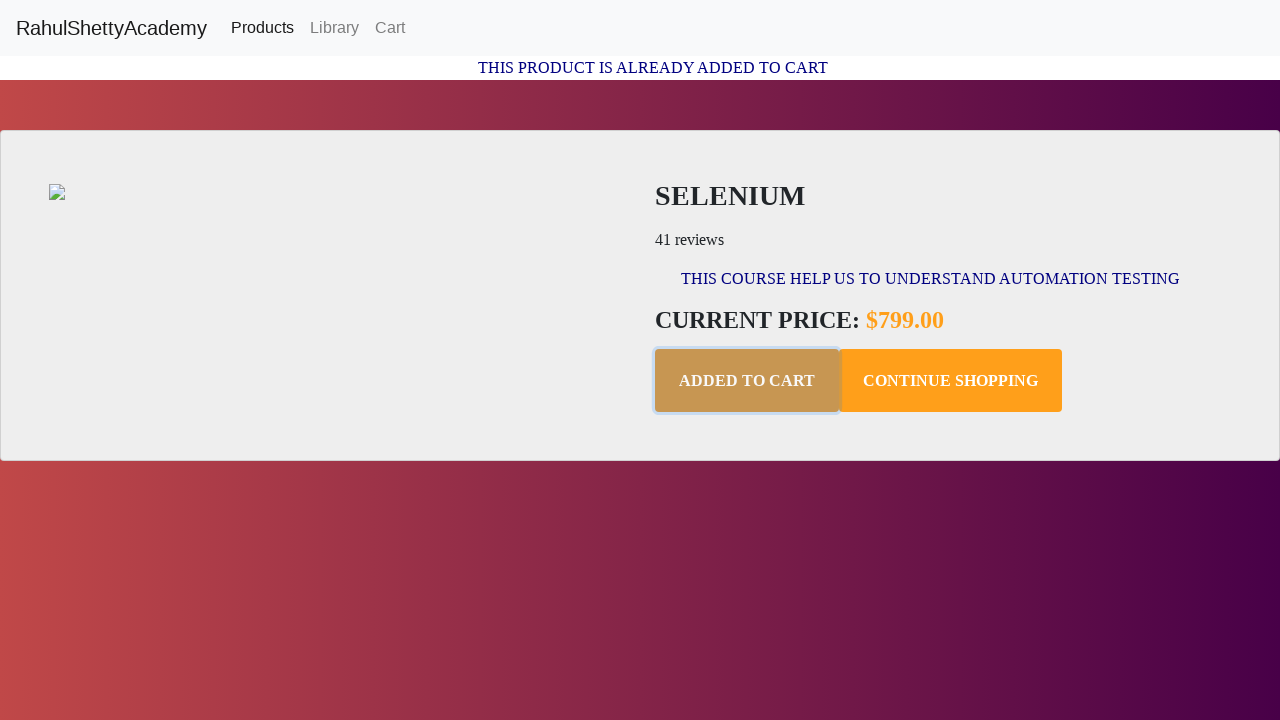